Tests static dropdown functionality by selecting options using different methods: by index, by visible text, and by value

Starting URL: https://rahulshettyacademy.com/dropdownsPractise

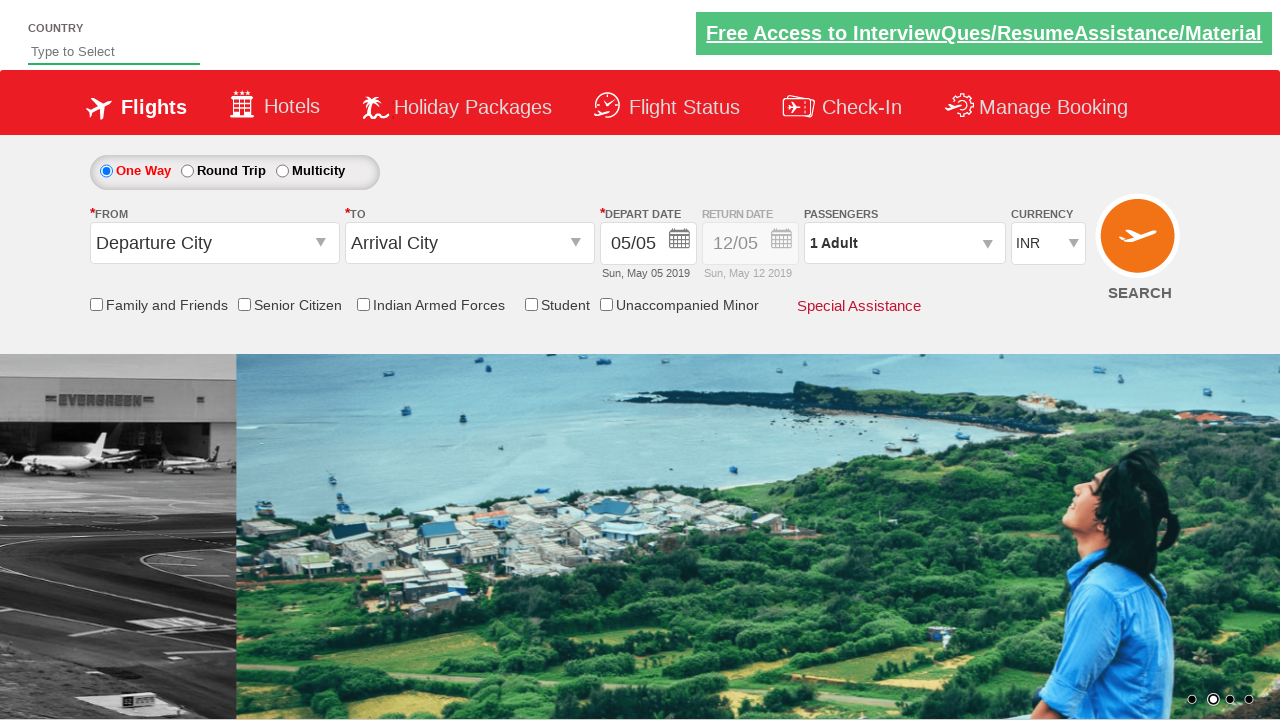

Selected dropdown option by index 3 on #ctl00_mainContent_DropDownListCurrency
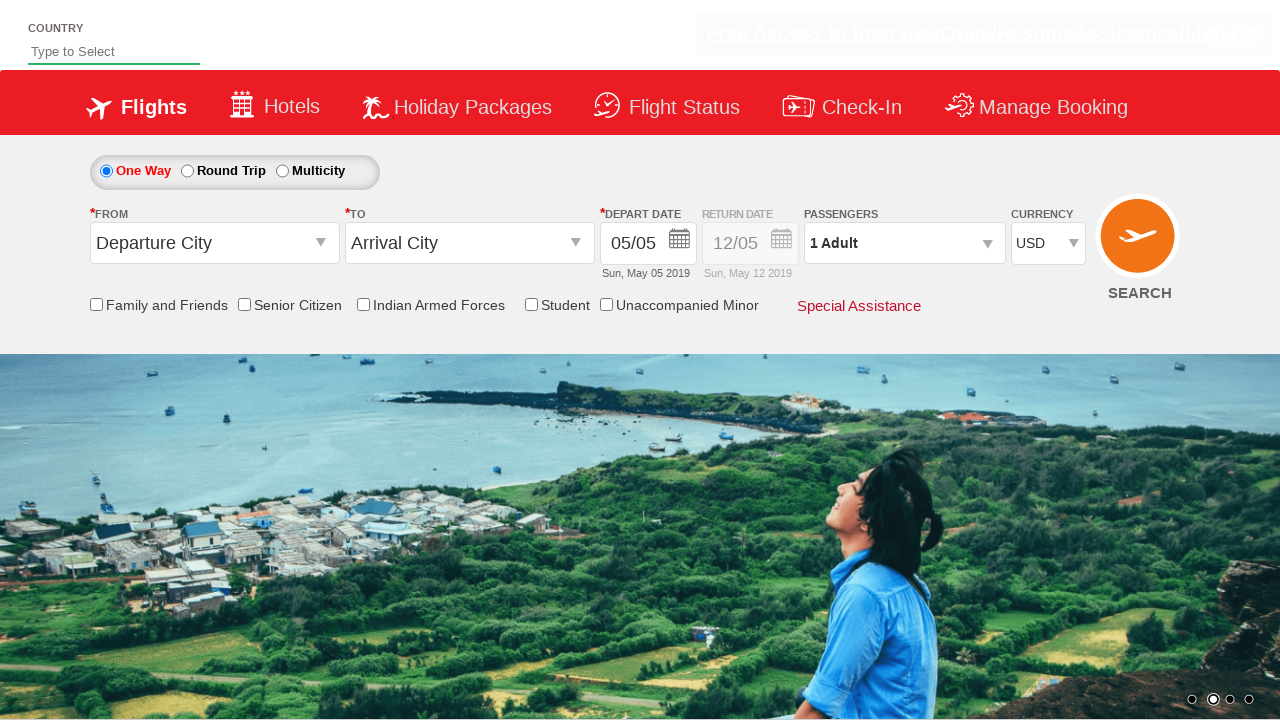

Selected dropdown option by visible text 'INR' on #ctl00_mainContent_DropDownListCurrency
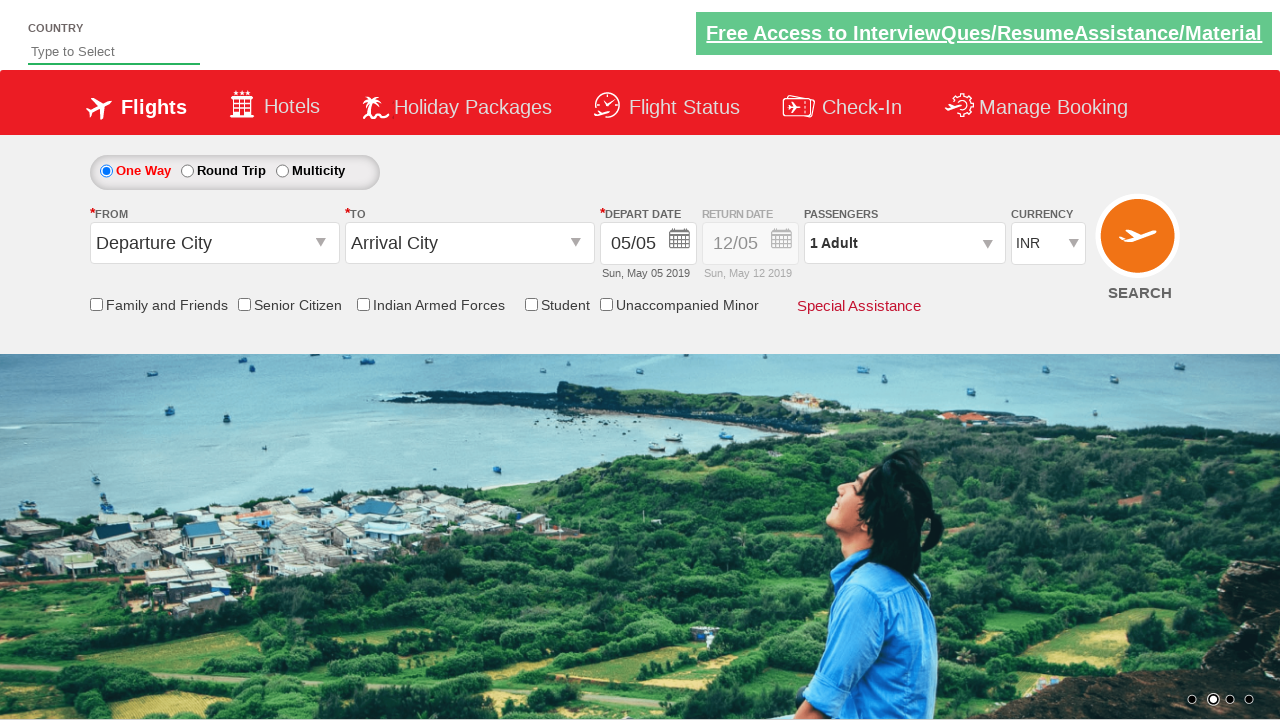

Selected dropdown option by value 'AED' on #ctl00_mainContent_DropDownListCurrency
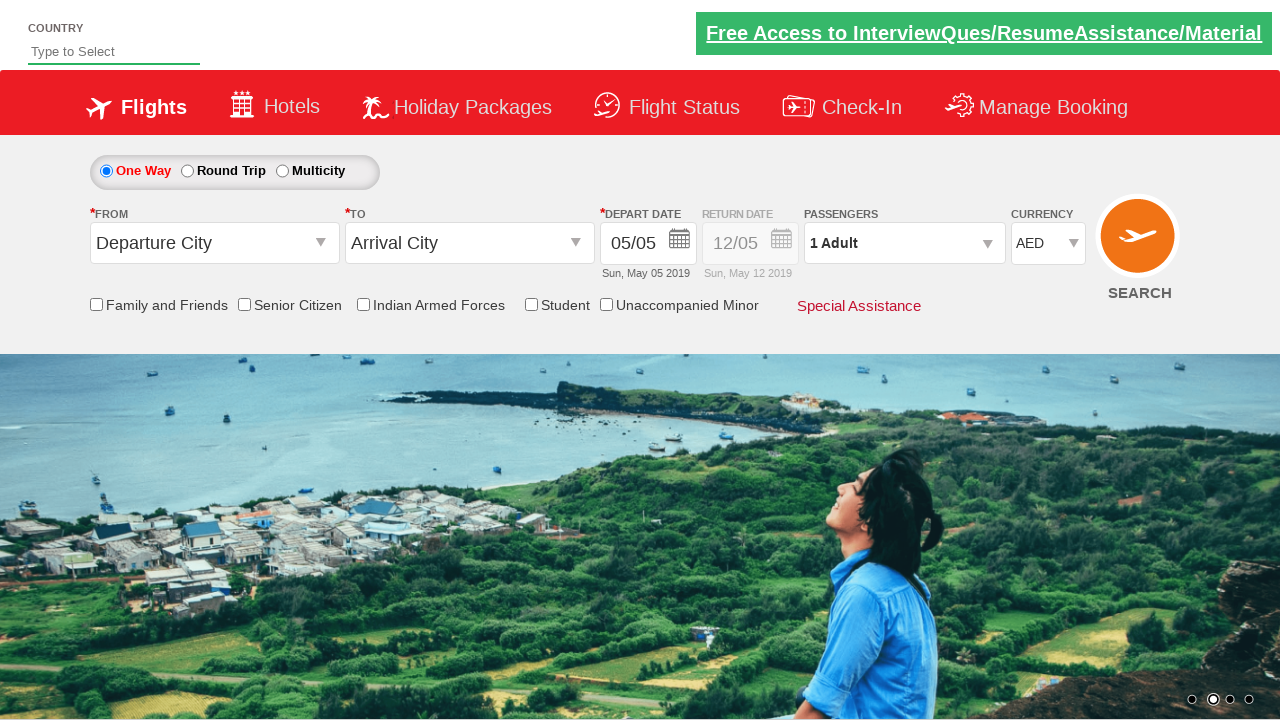

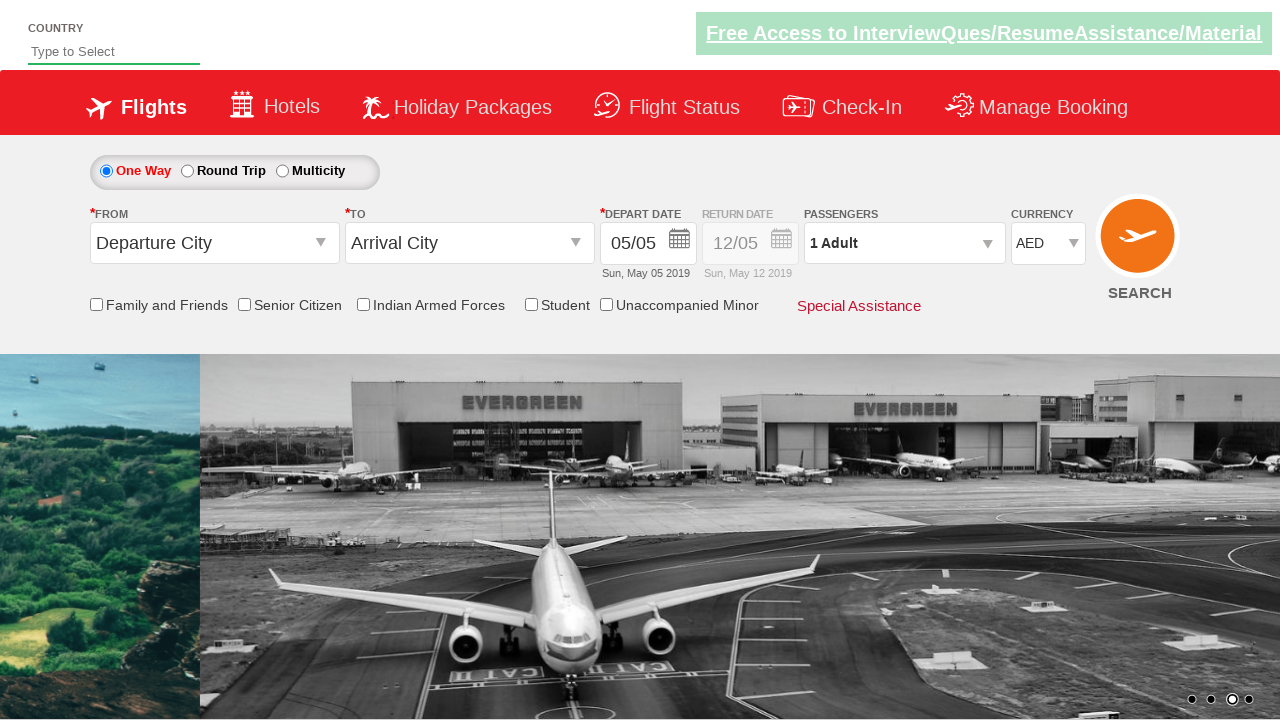